Tests dropdown select functionality by selecting options using different methods: visible text, index, and value attribute, then verifies the selections.

Starting URL: https://training-support.net/webelements/selects

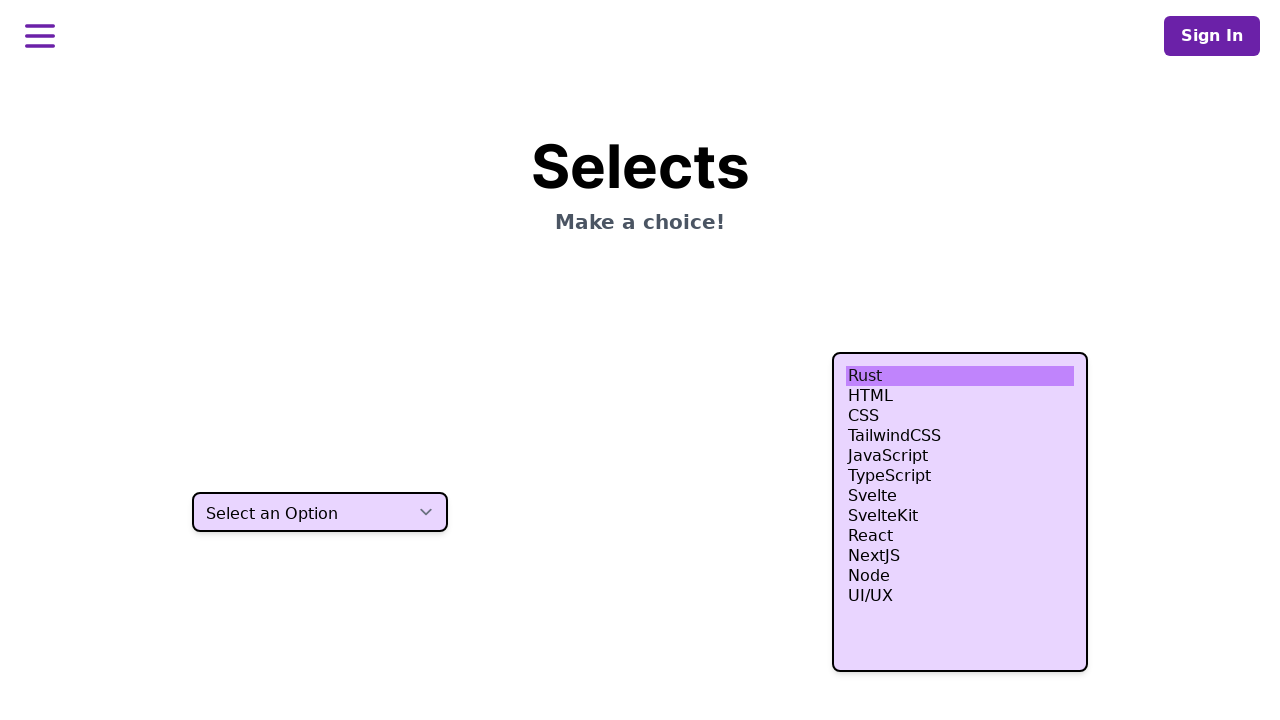

Selected 'Two' option by visible text from dropdown on select.h-10
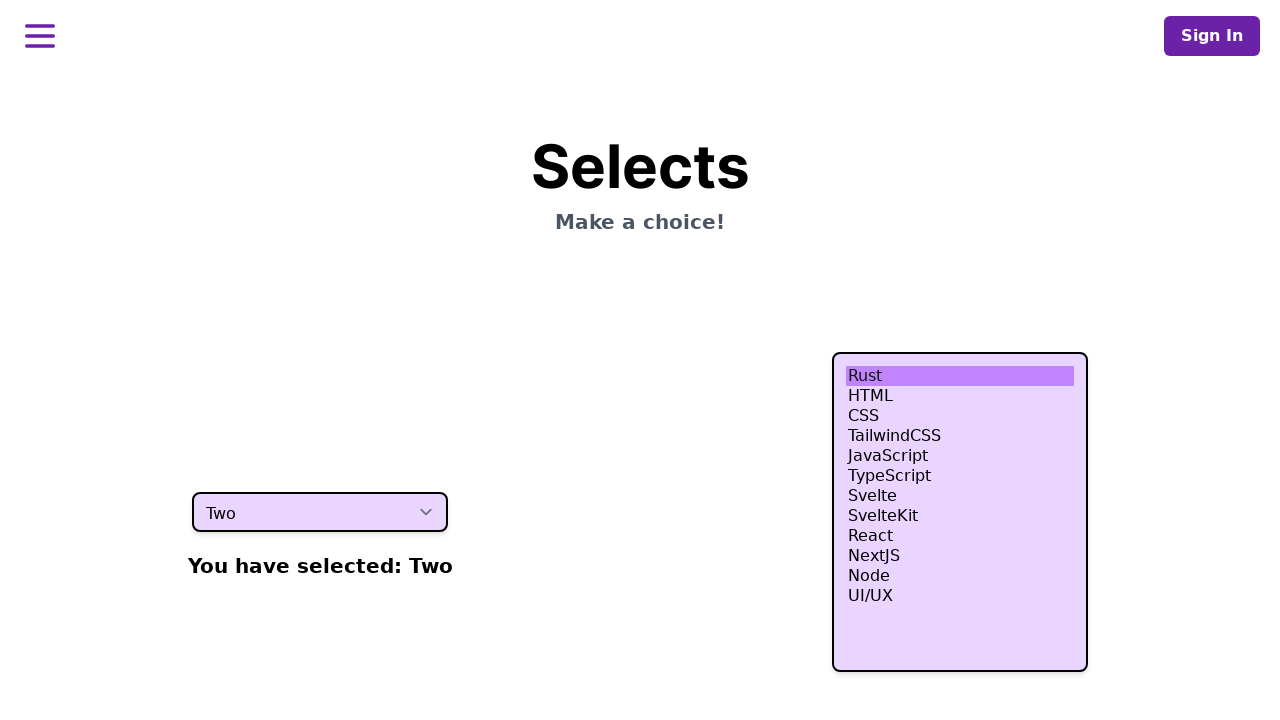

Selected fourth option (index 3) from dropdown on select.h-10
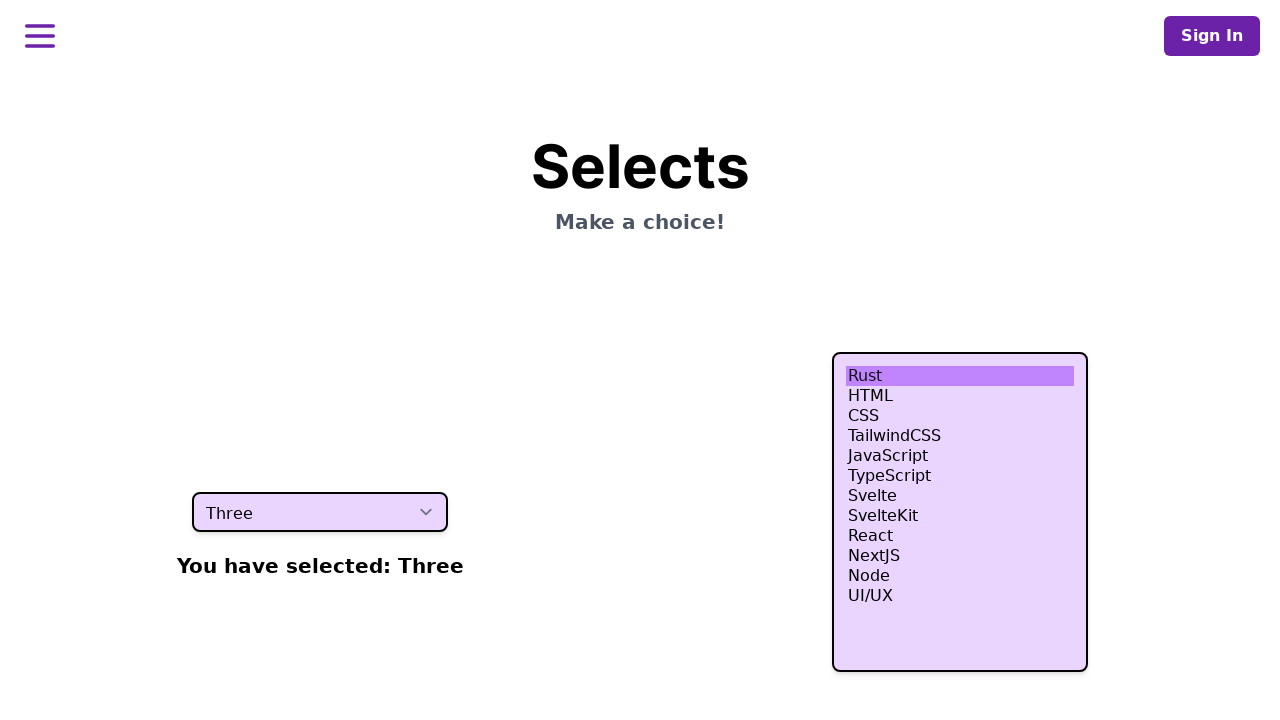

Selected option with value 'four' from dropdown on select.h-10
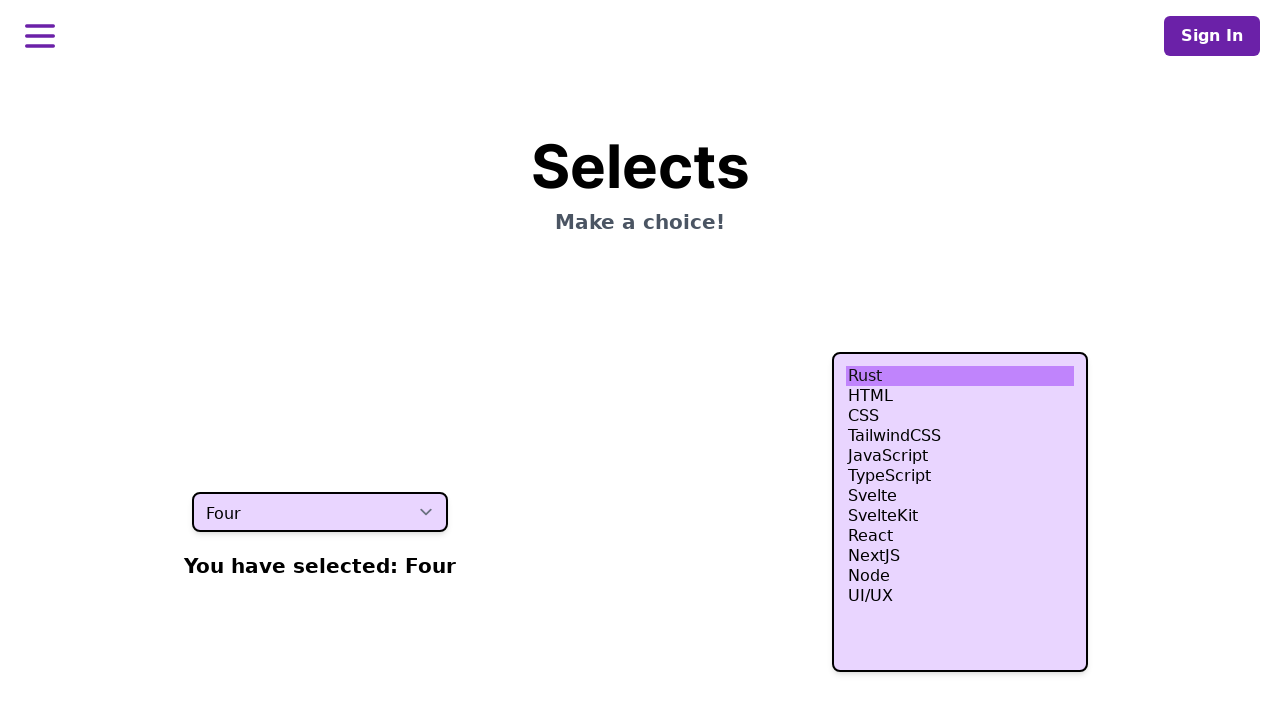

Verified dropdown selection is complete
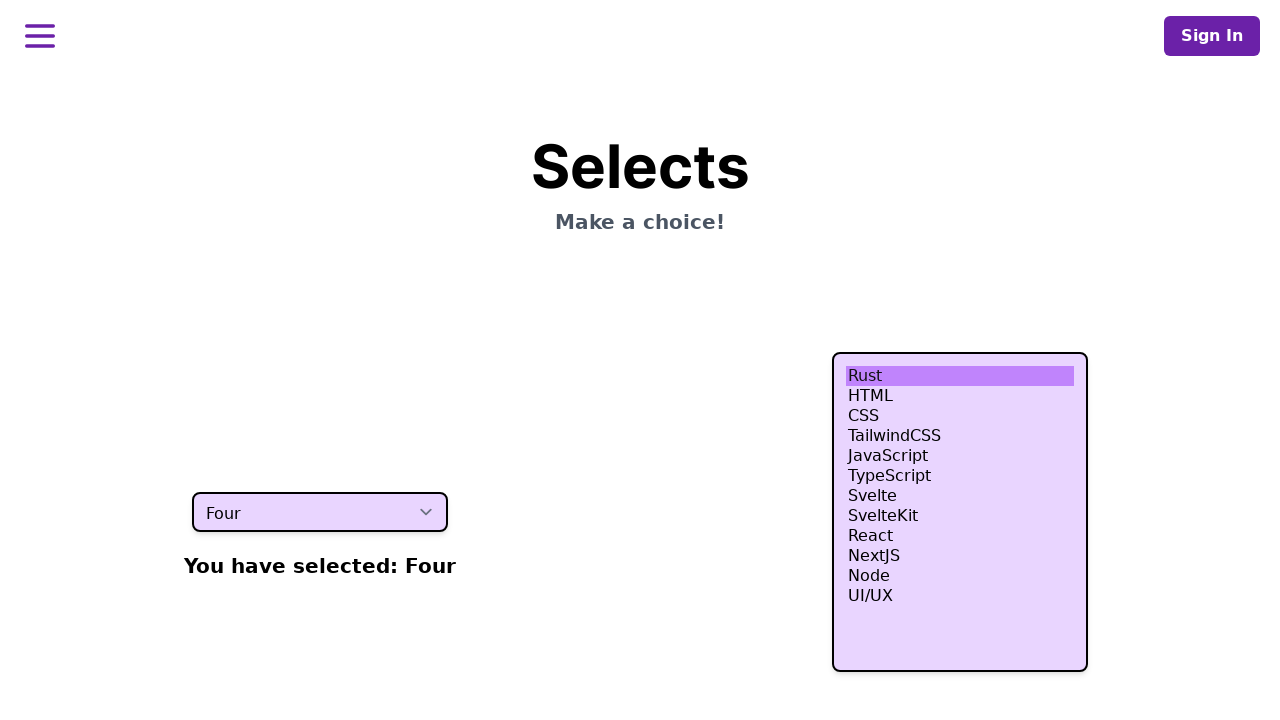

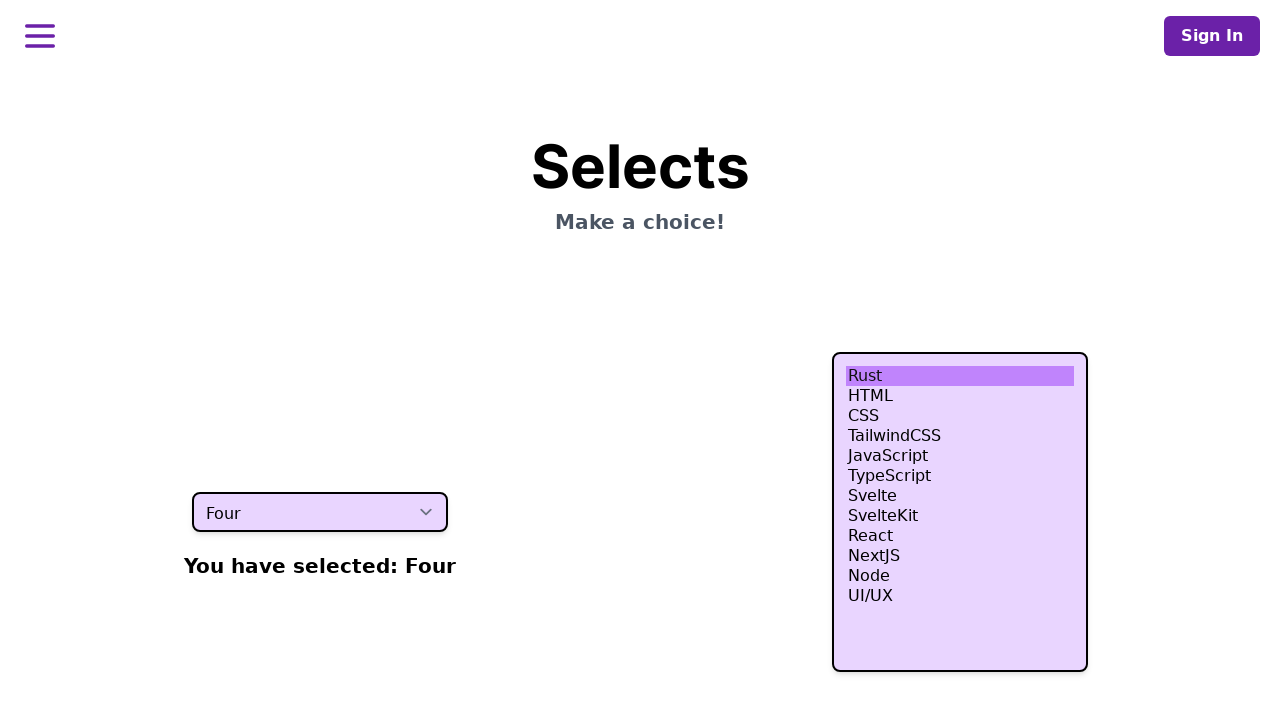